Tests the Delta Airlines date picker by opening the calendar, navigating to January, and selecting day 20 for the departure date

Starting URL: https://www.delta.com/

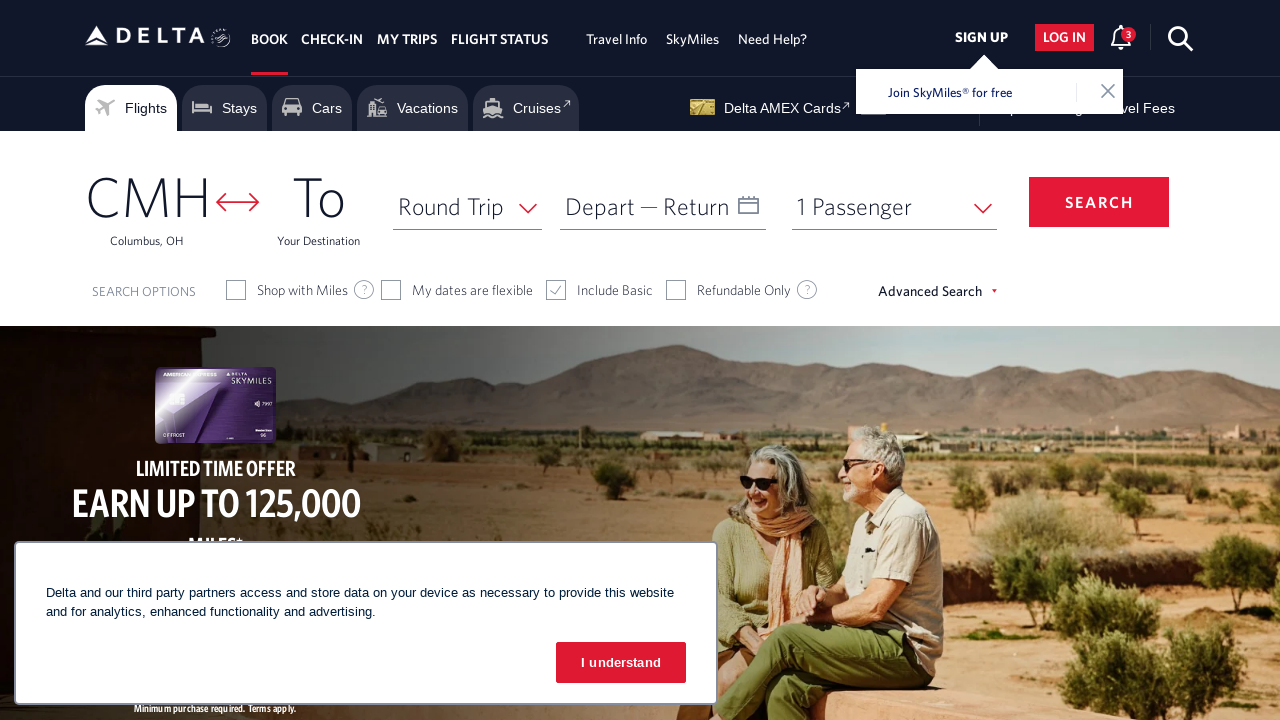

Clicked on 'Depart' to open the departure date picker at (600, 206) on xpath=//span[text()='Depart']
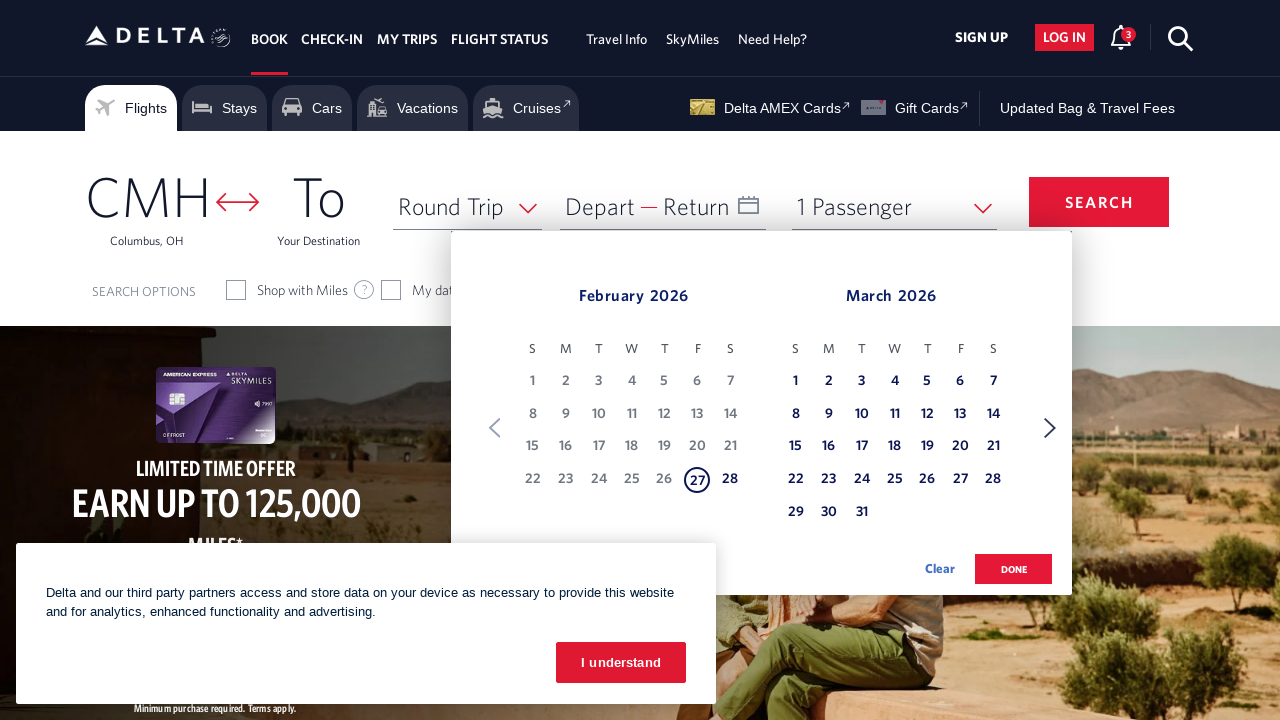

Calendar date picker appeared
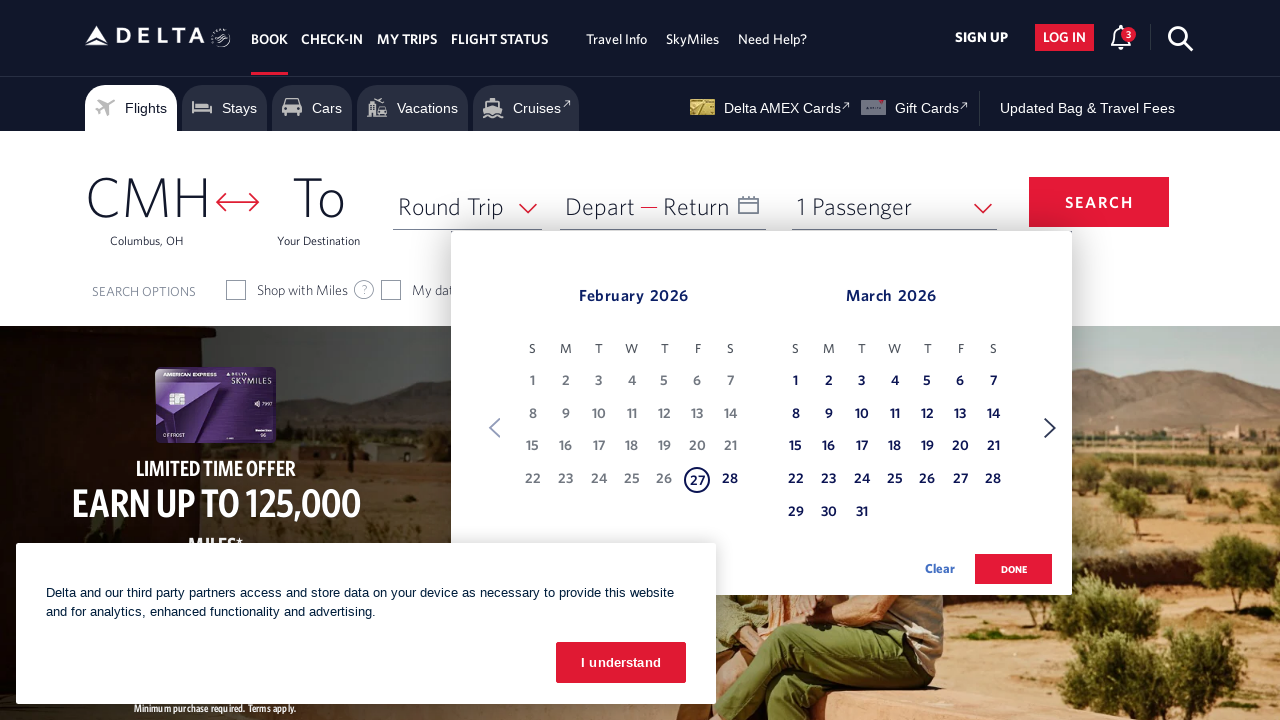

Clicked 'Next' to navigate to the next month at (1050, 428) on xpath=//span[text()='Next']
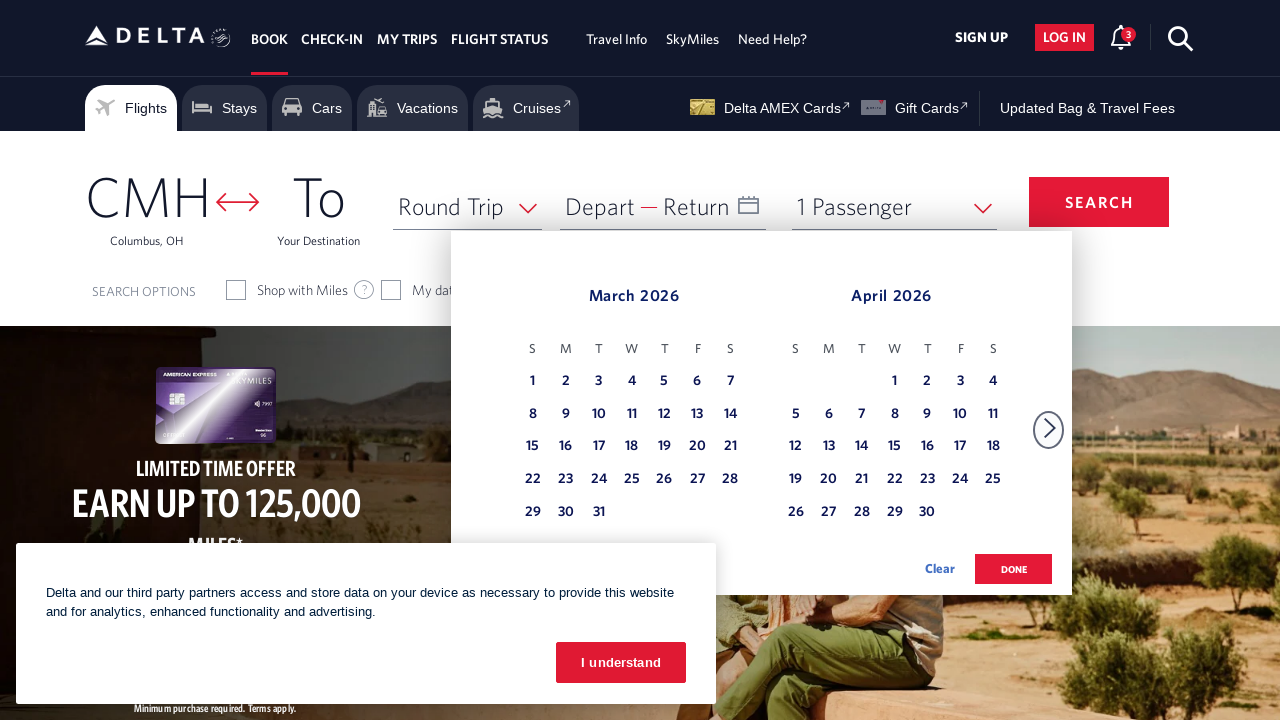

Waited for calendar to update
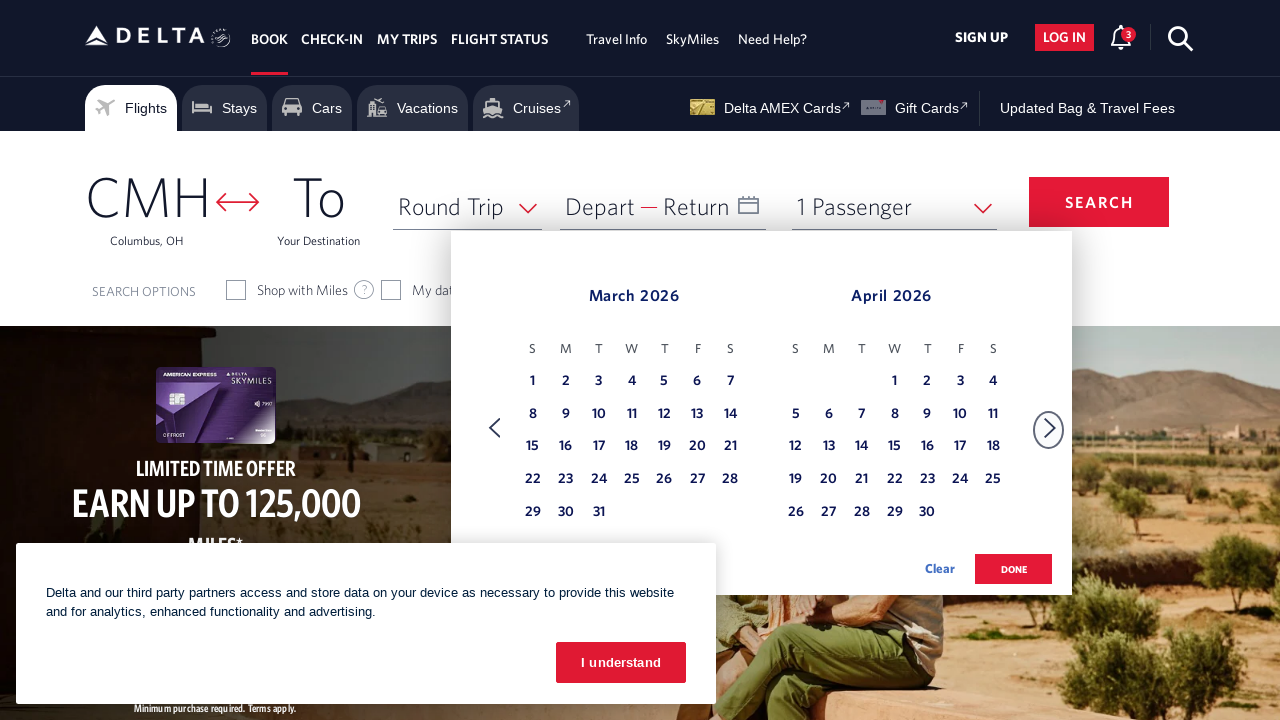

Clicked 'Next' to navigate to the next month at (1050, 428) on xpath=//span[text()='Next']
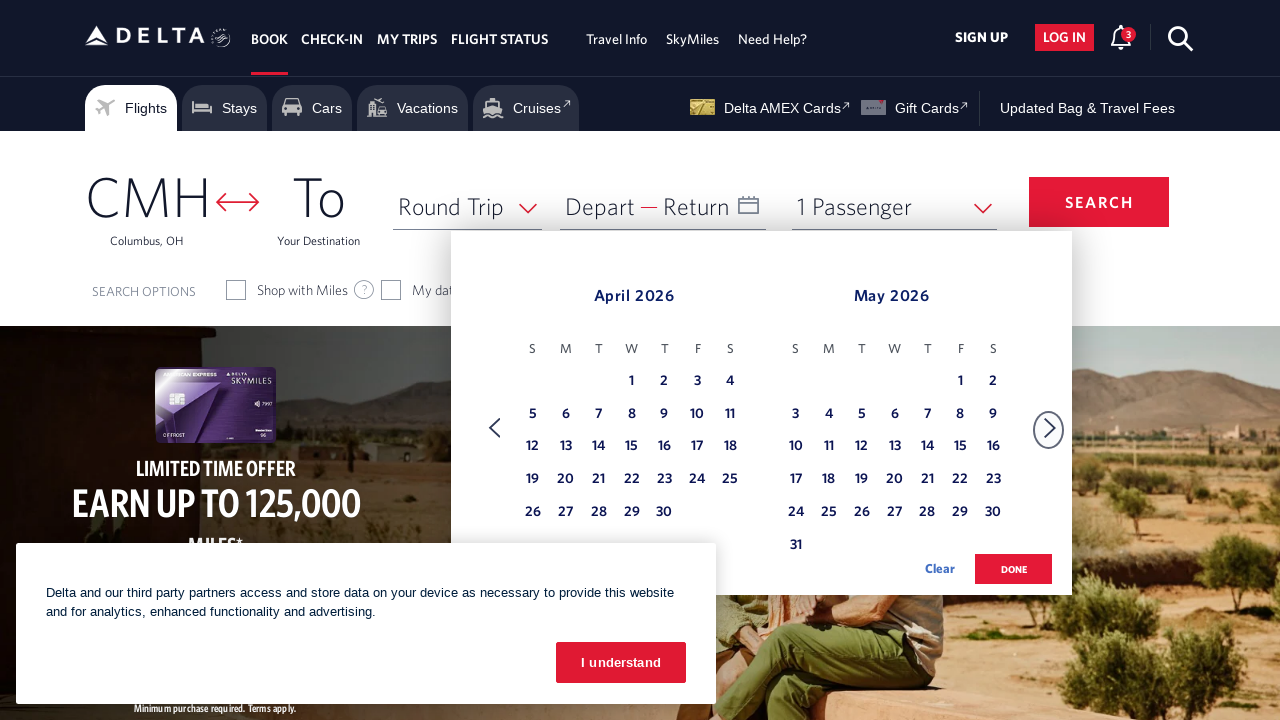

Waited for calendar to update
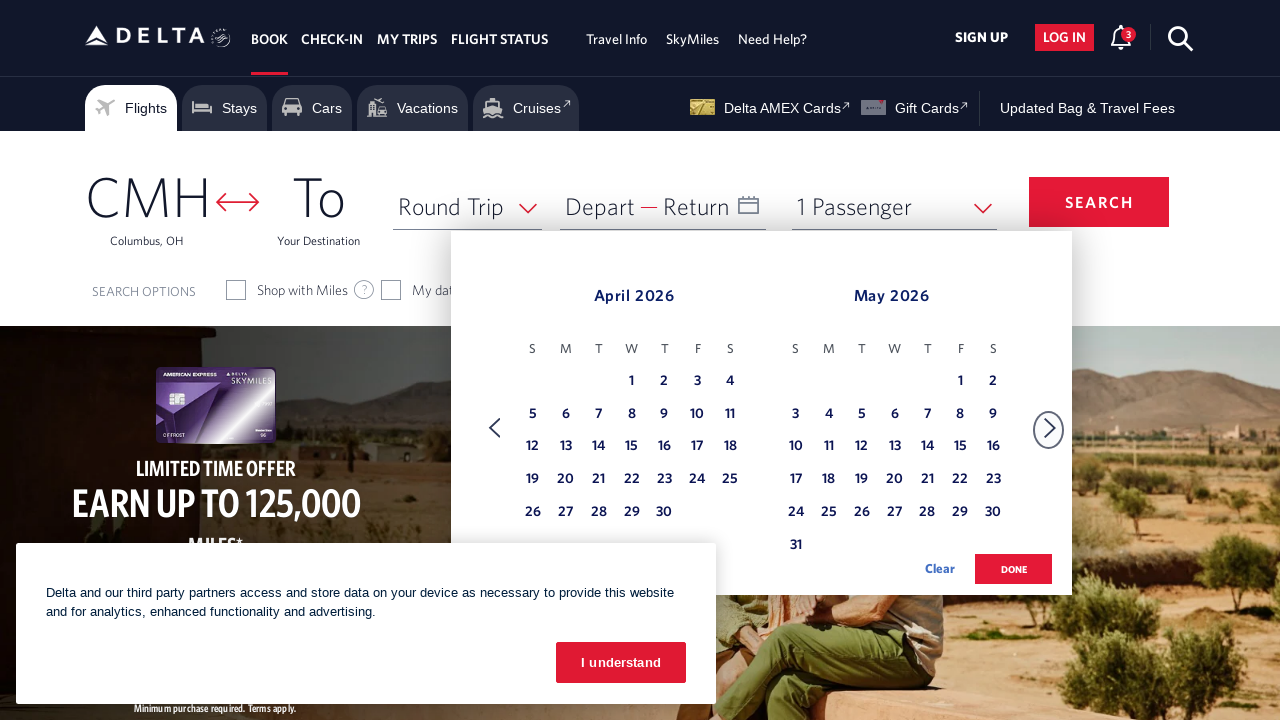

Clicked 'Next' to navigate to the next month at (1050, 428) on xpath=//span[text()='Next']
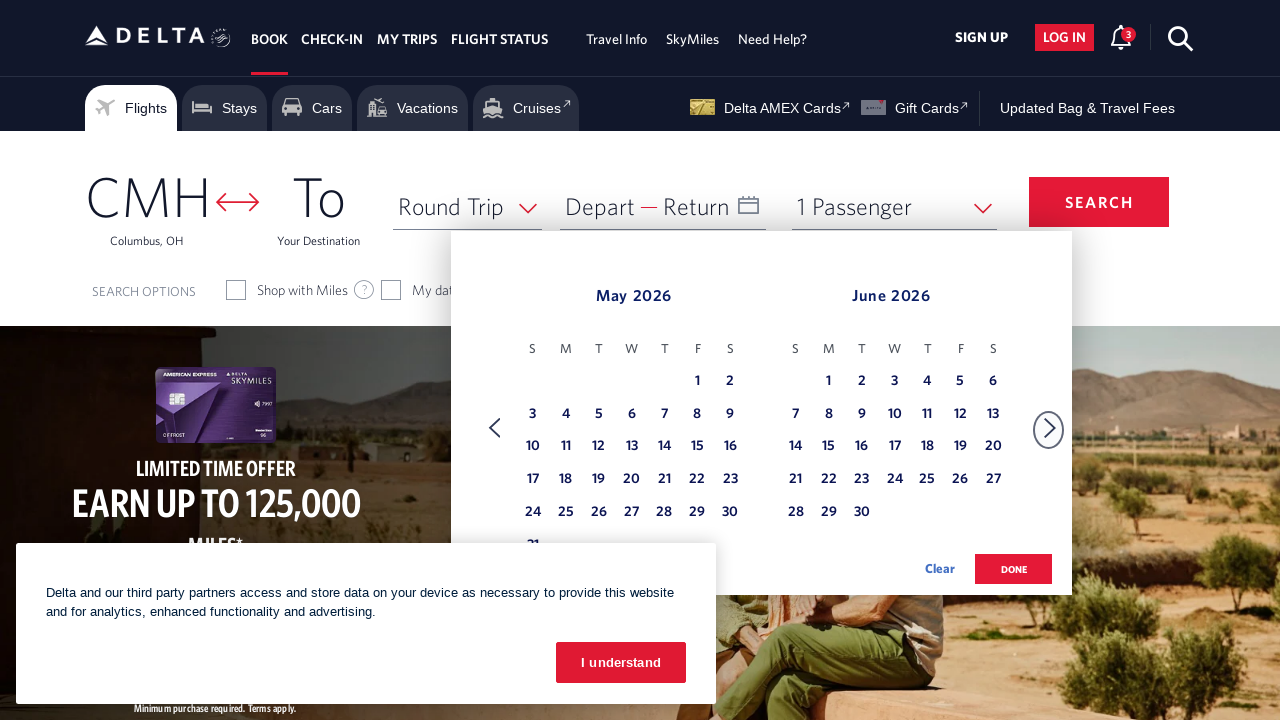

Waited for calendar to update
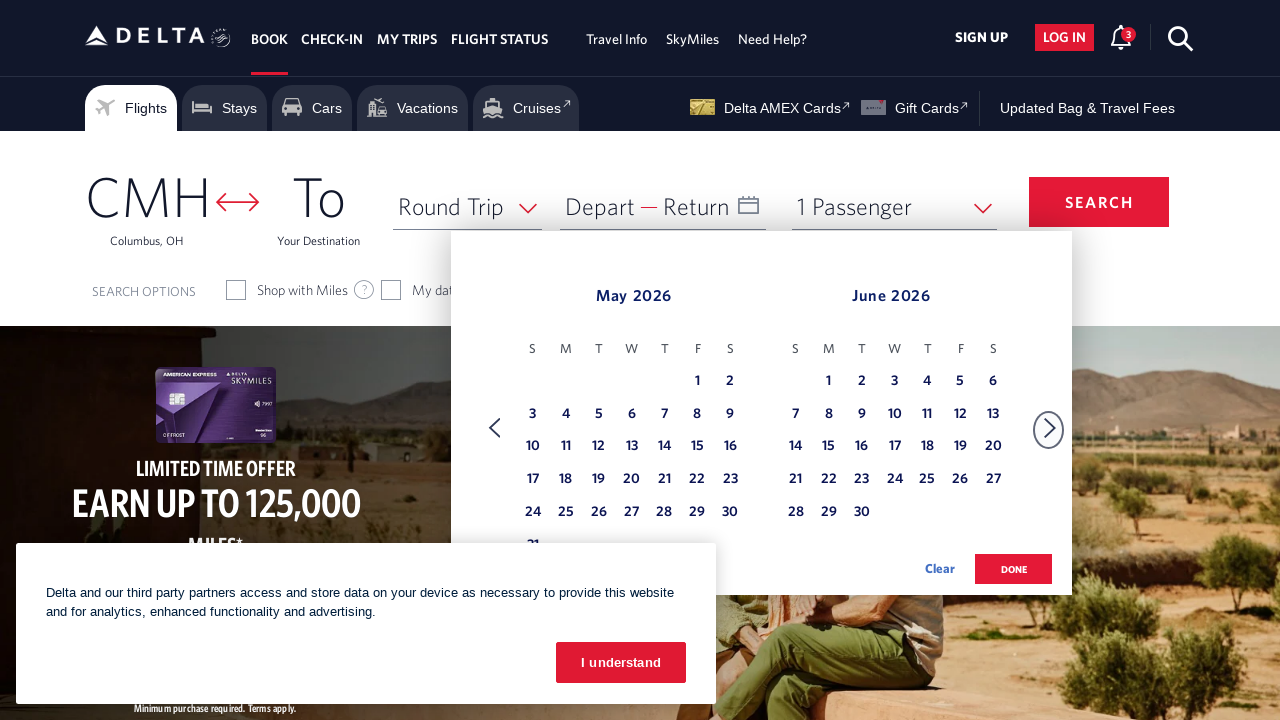

Clicked 'Next' to navigate to the next month at (1050, 428) on xpath=//span[text()='Next']
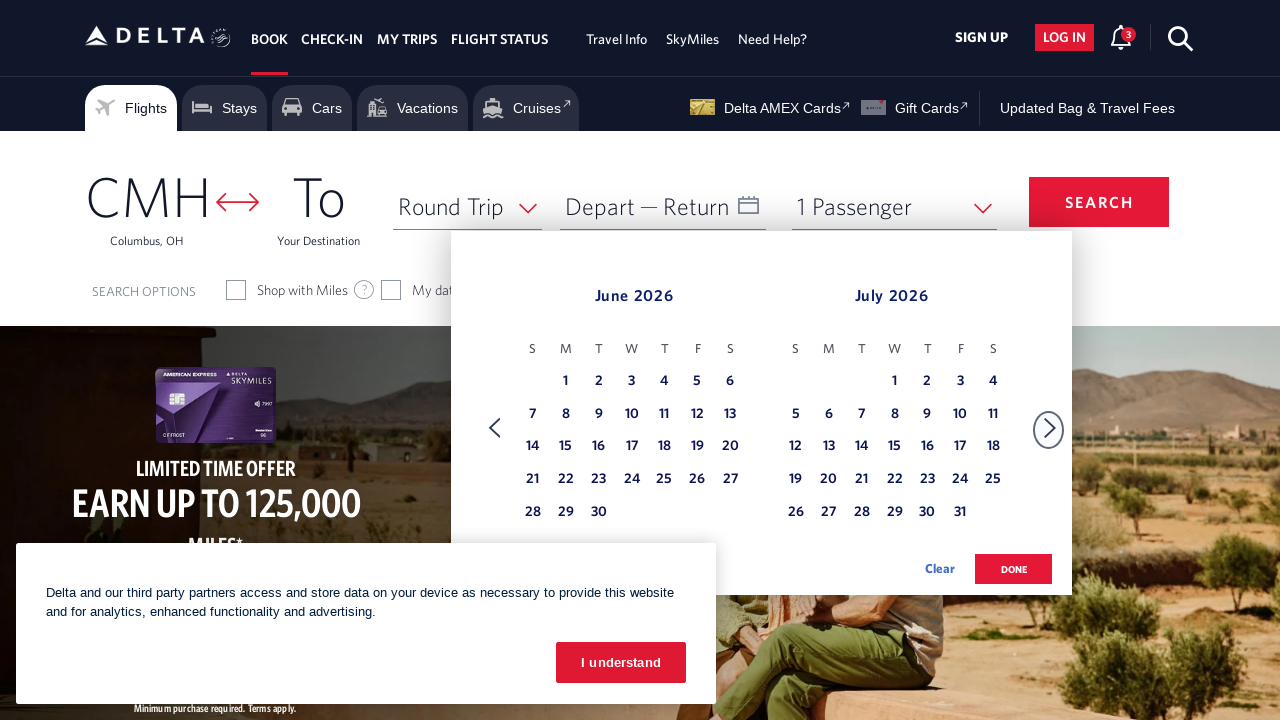

Waited for calendar to update
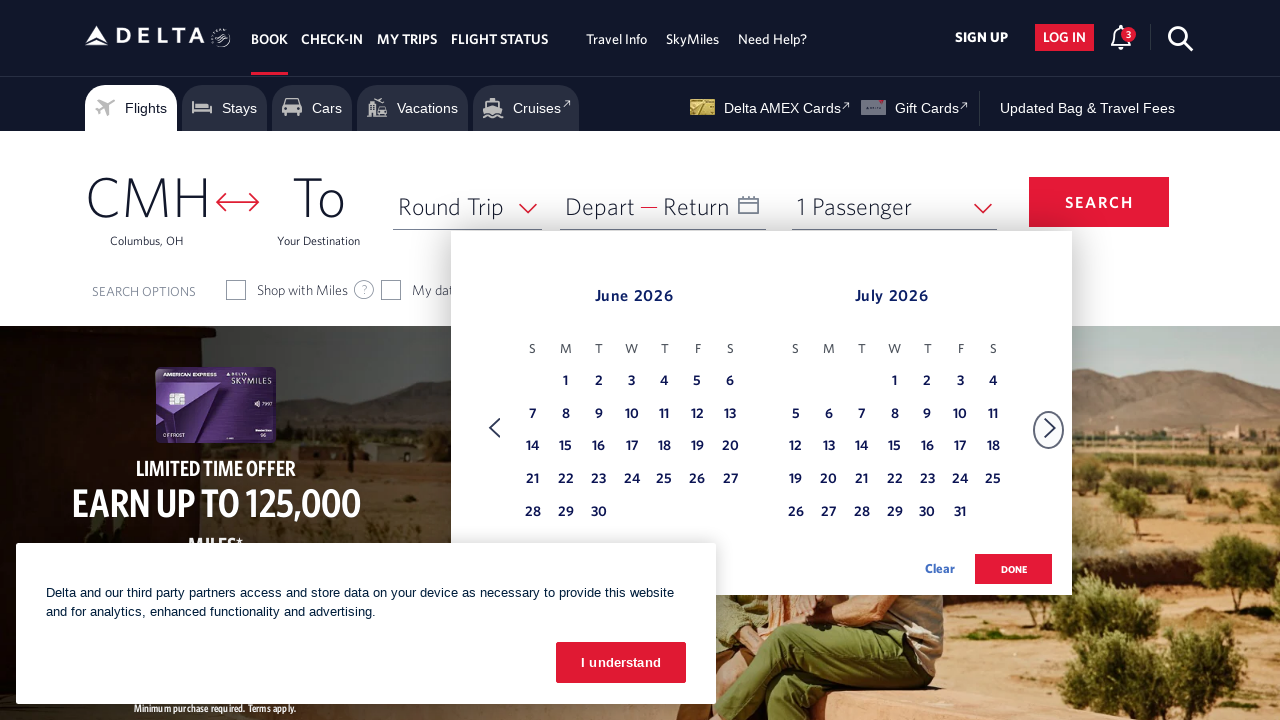

Clicked 'Next' to navigate to the next month at (1050, 428) on xpath=//span[text()='Next']
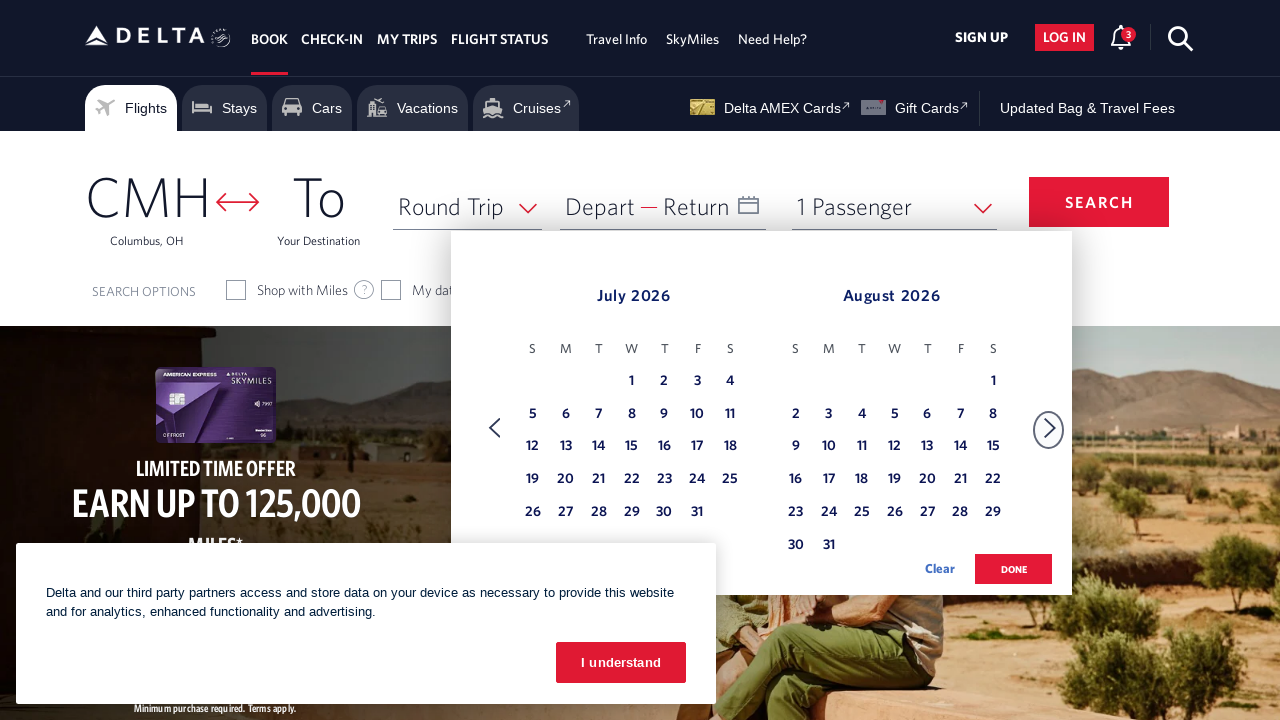

Waited for calendar to update
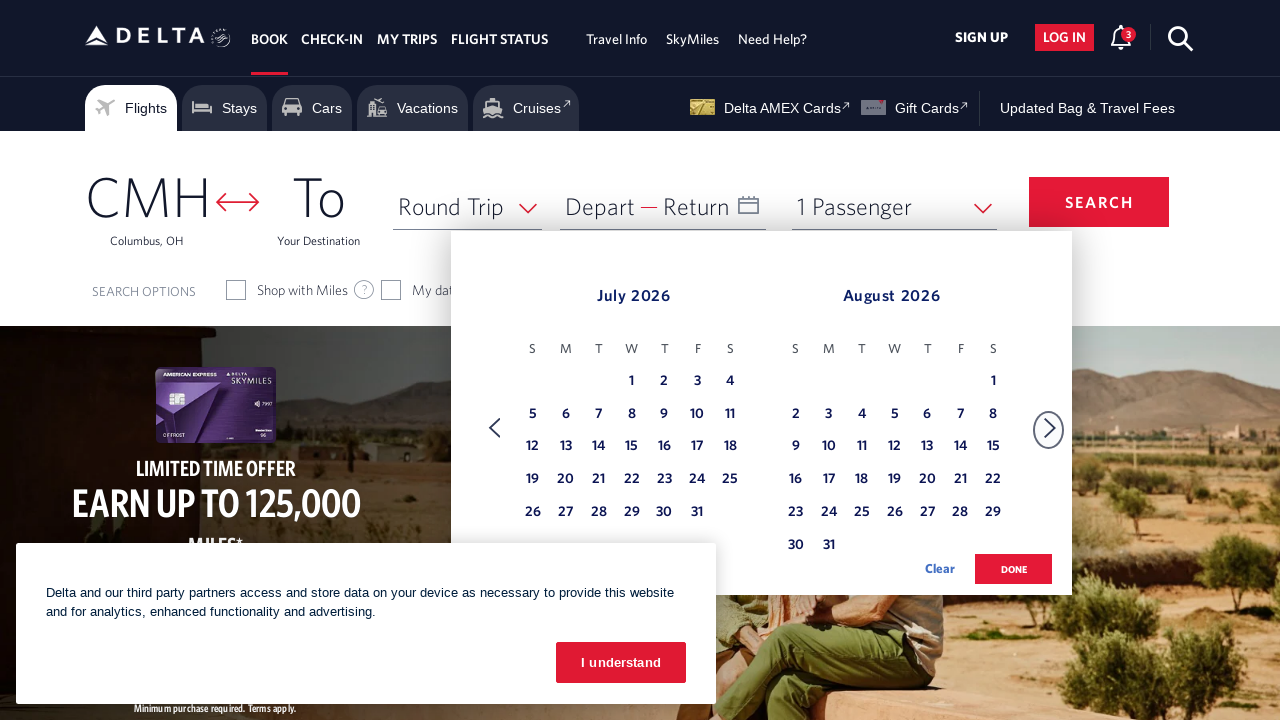

Clicked 'Next' to navigate to the next month at (1050, 428) on xpath=//span[text()='Next']
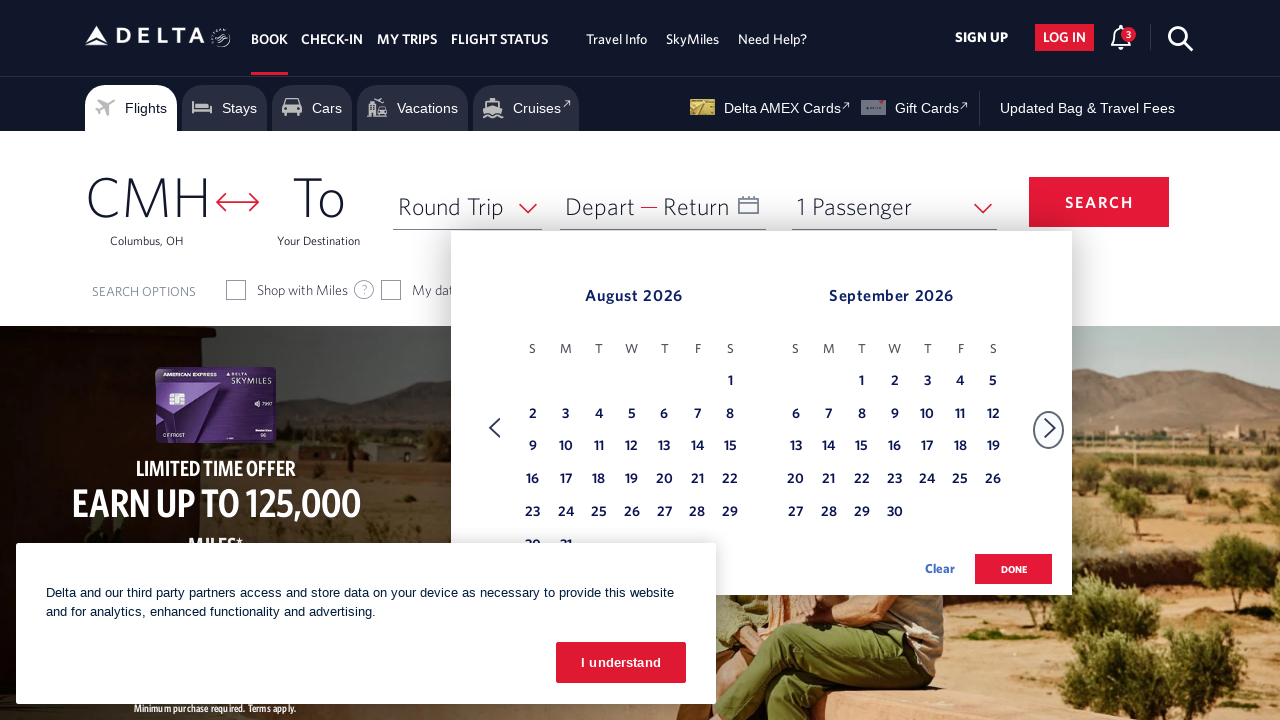

Waited for calendar to update
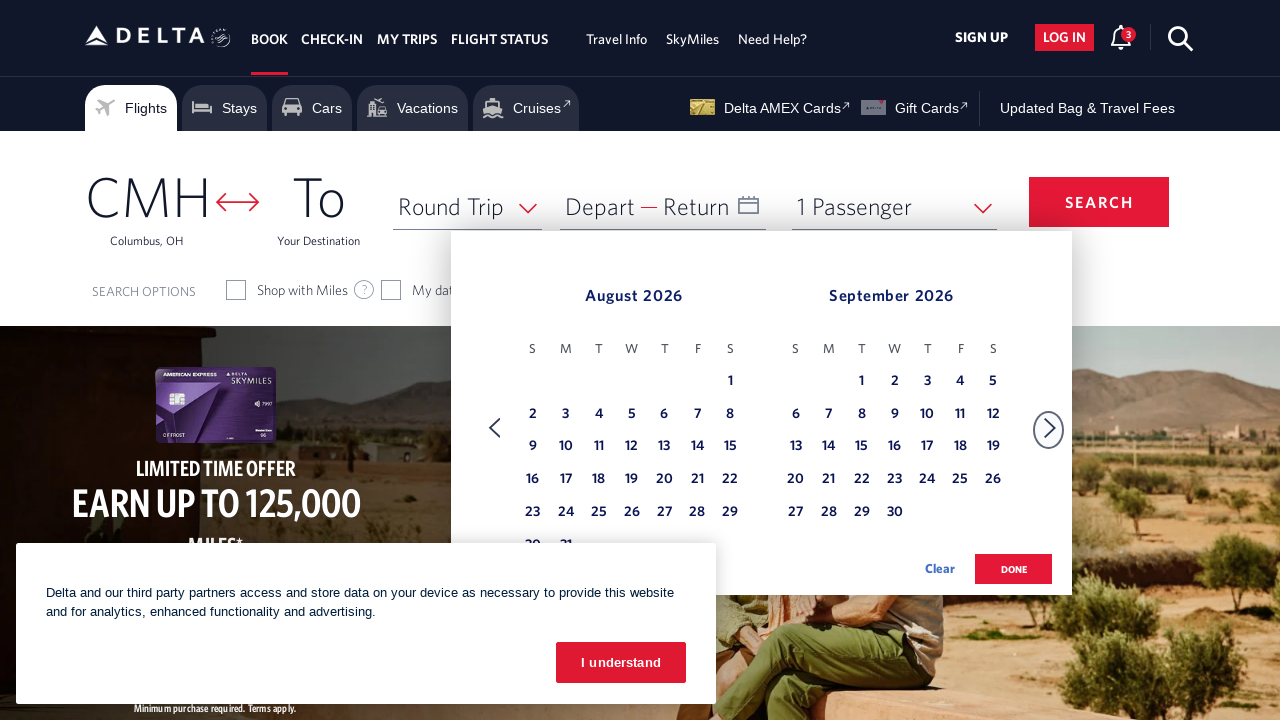

Clicked 'Next' to navigate to the next month at (1050, 428) on xpath=//span[text()='Next']
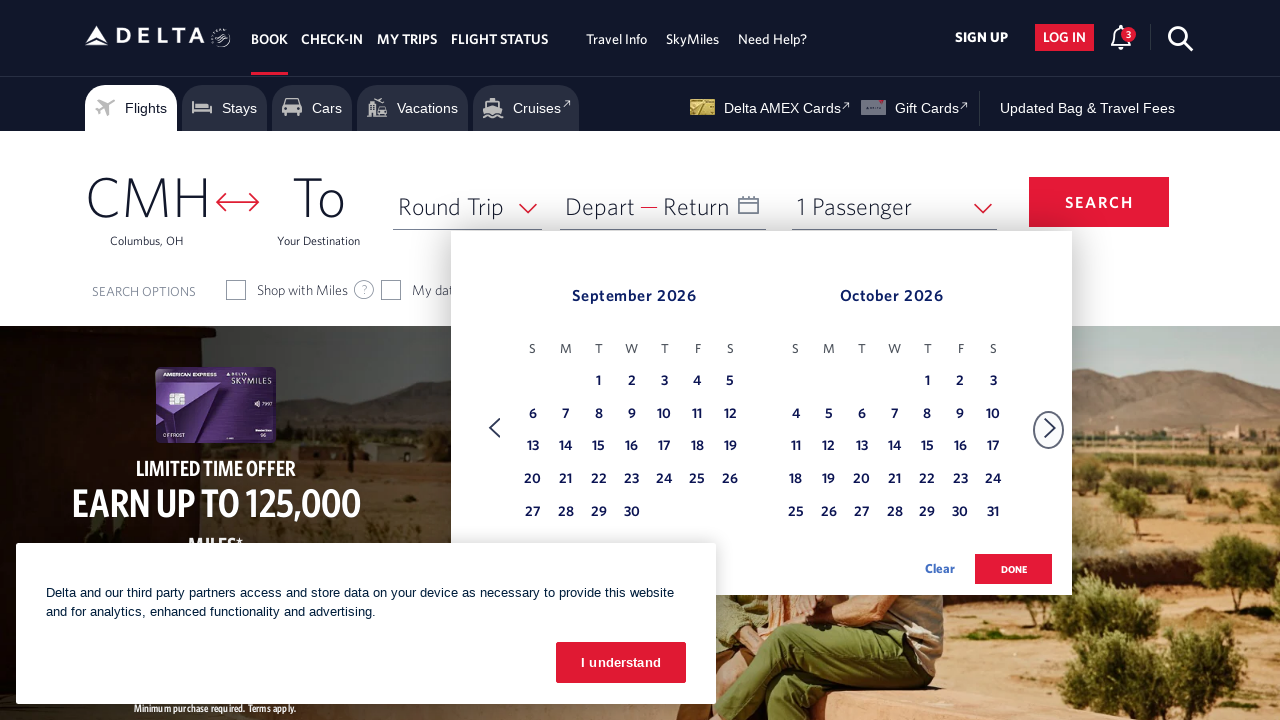

Waited for calendar to update
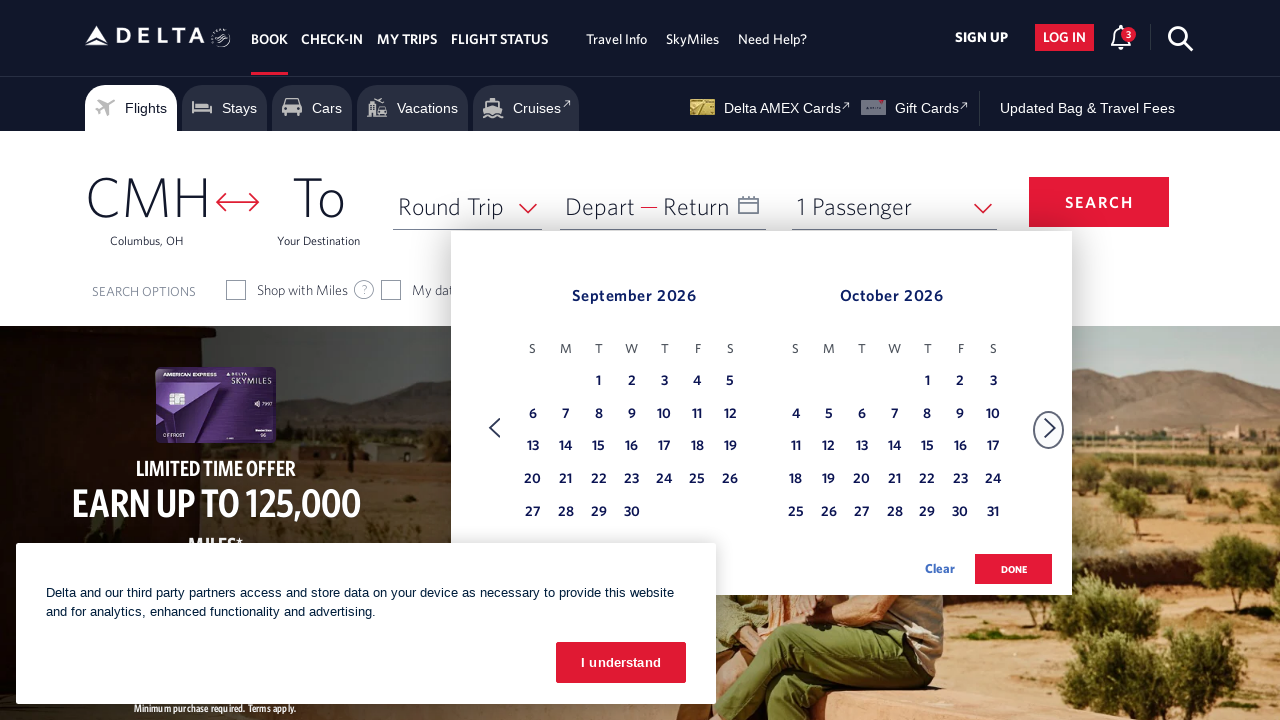

Clicked 'Next' to navigate to the next month at (1050, 428) on xpath=//span[text()='Next']
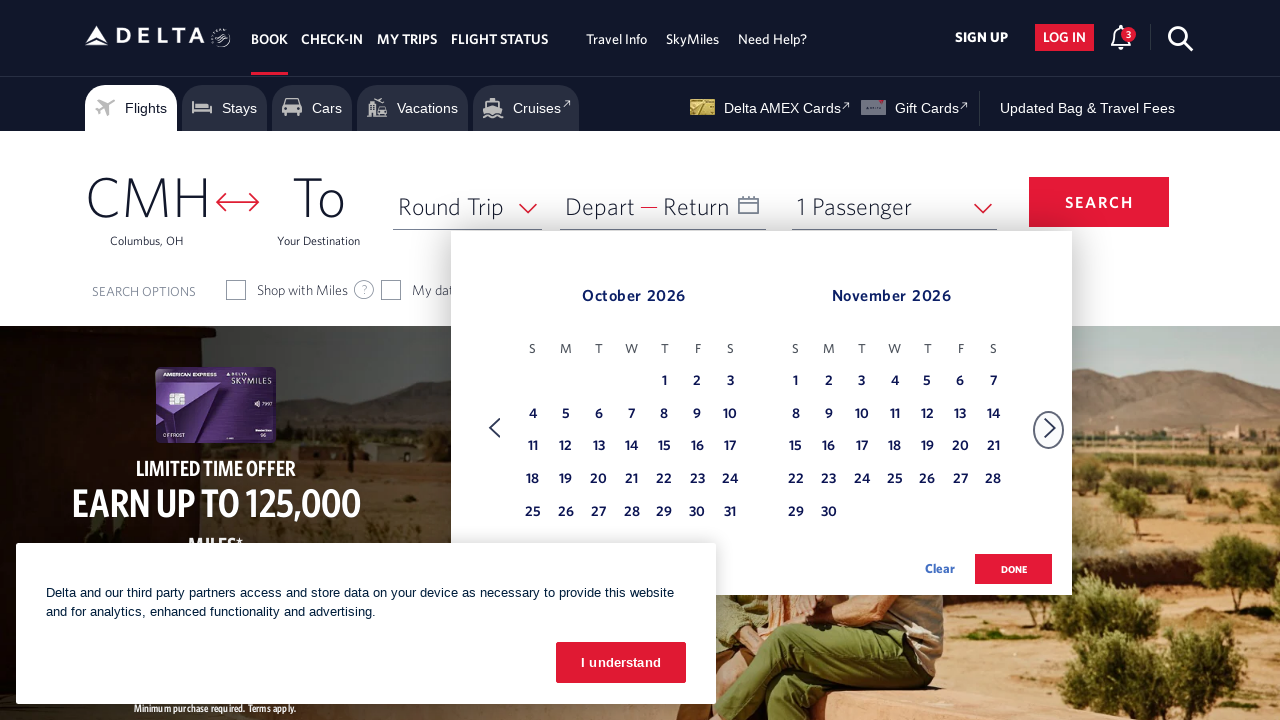

Waited for calendar to update
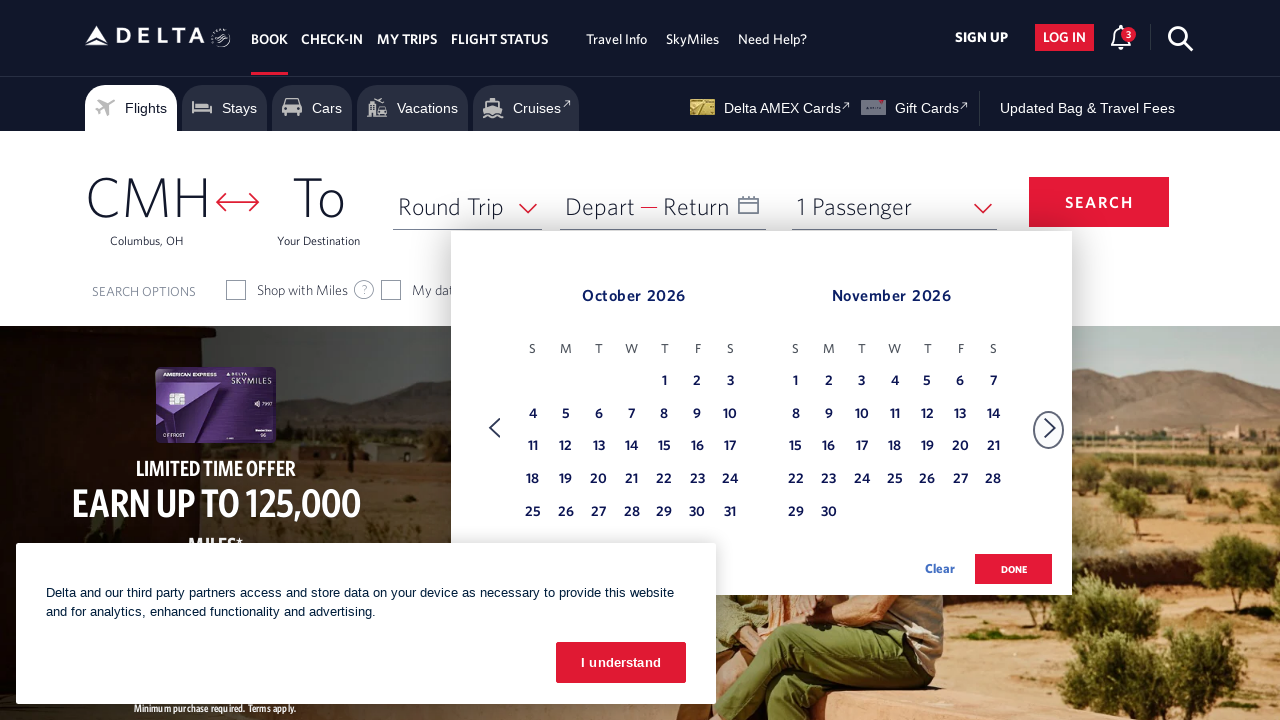

Clicked 'Next' to navigate to the next month at (1050, 428) on xpath=//span[text()='Next']
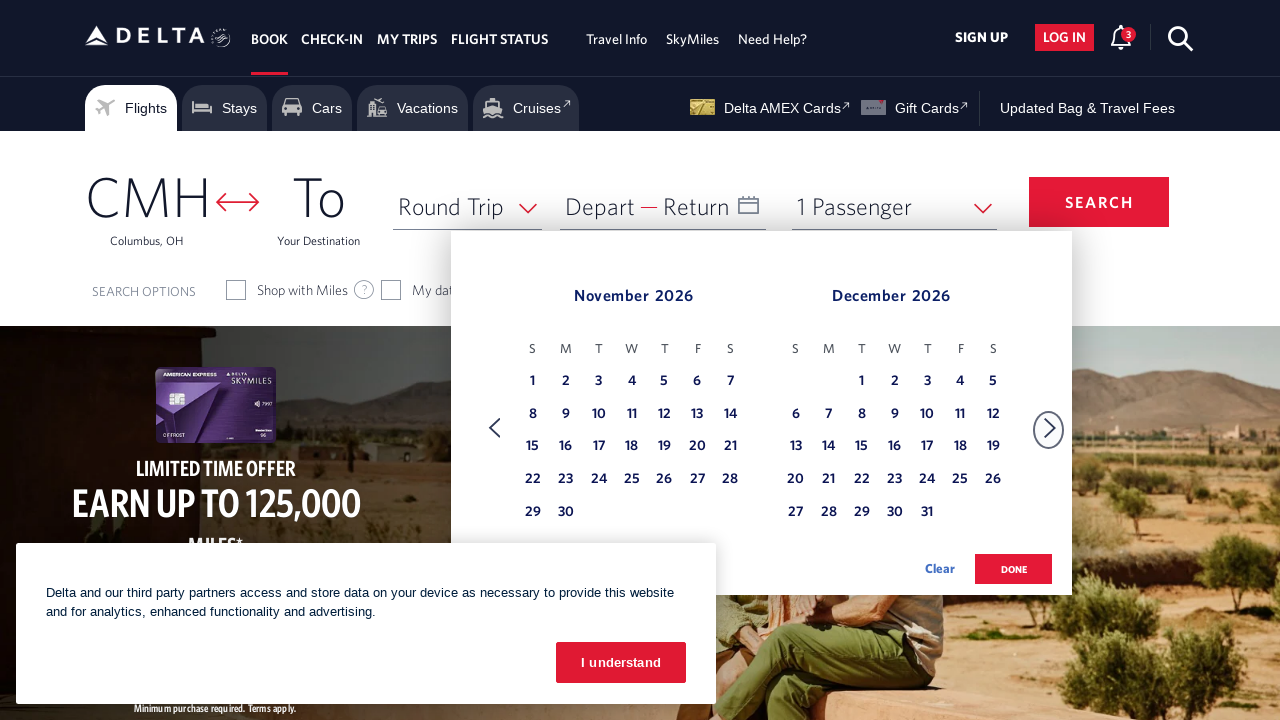

Waited for calendar to update
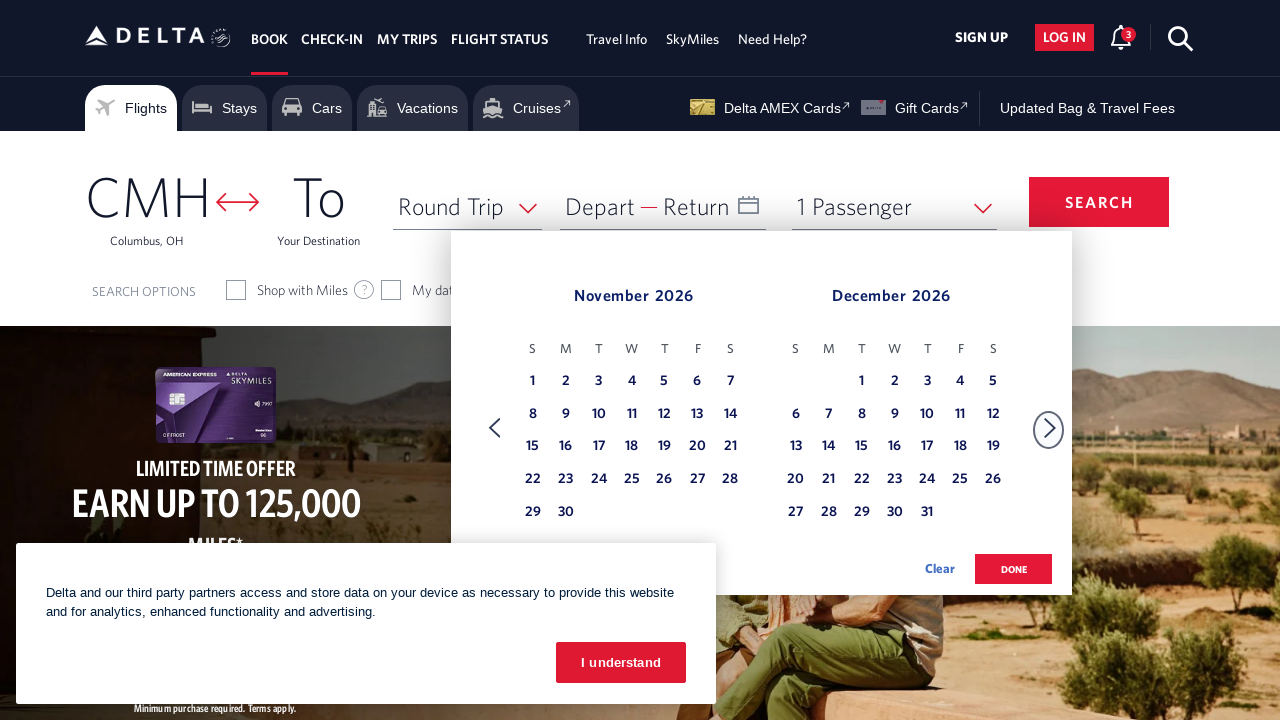

Clicked 'Next' to navigate to the next month at (1050, 428) on xpath=//span[text()='Next']
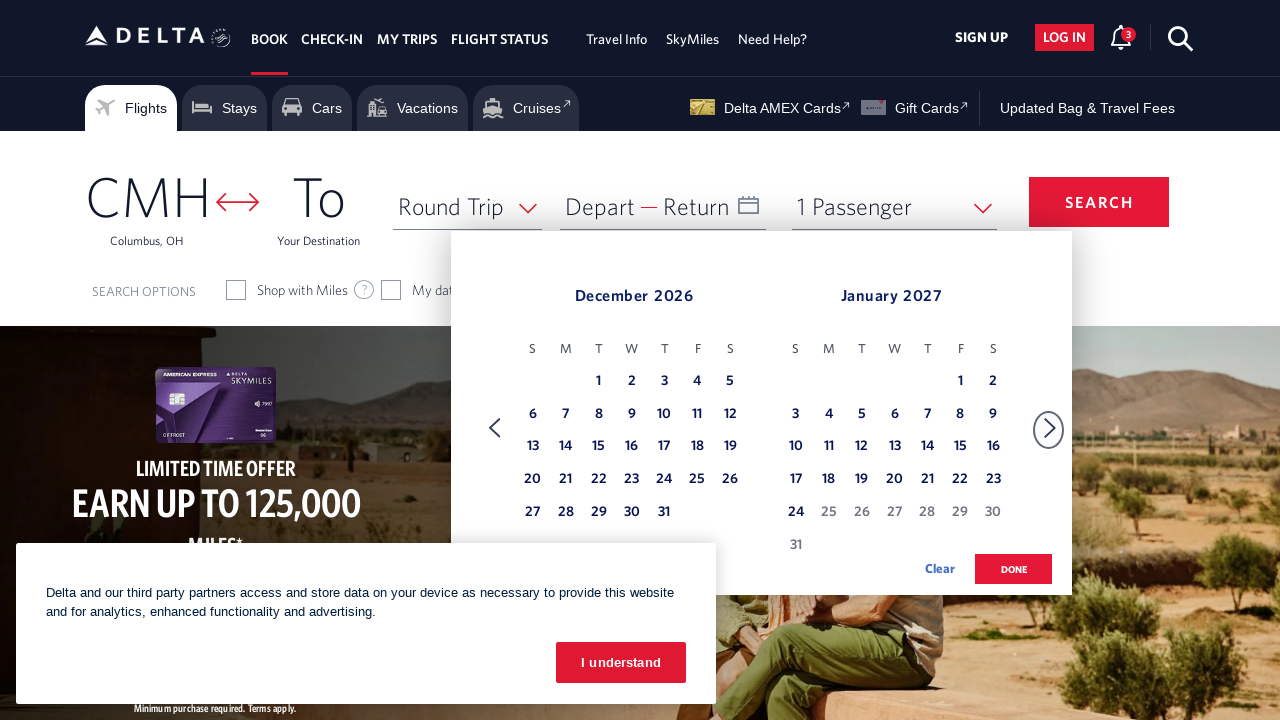

Waited for calendar to update
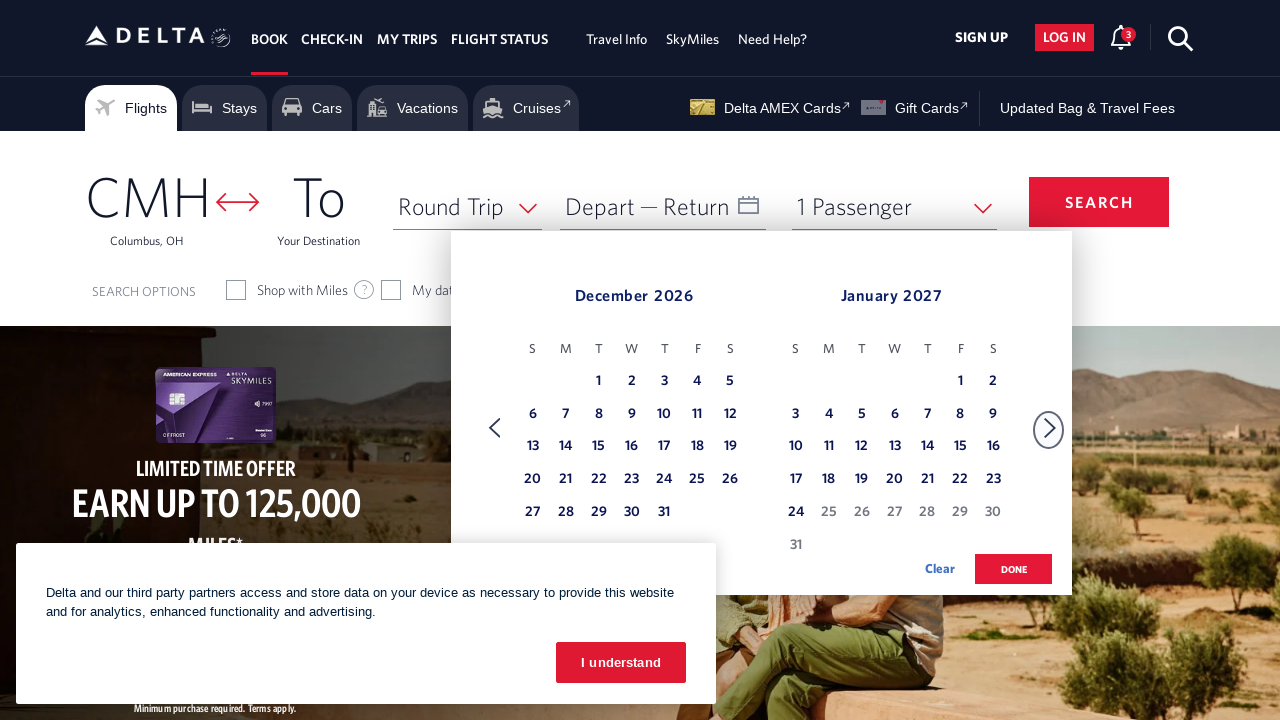

Clicked 'Next' to navigate to the next month at (1050, 428) on xpath=//span[text()='Next']
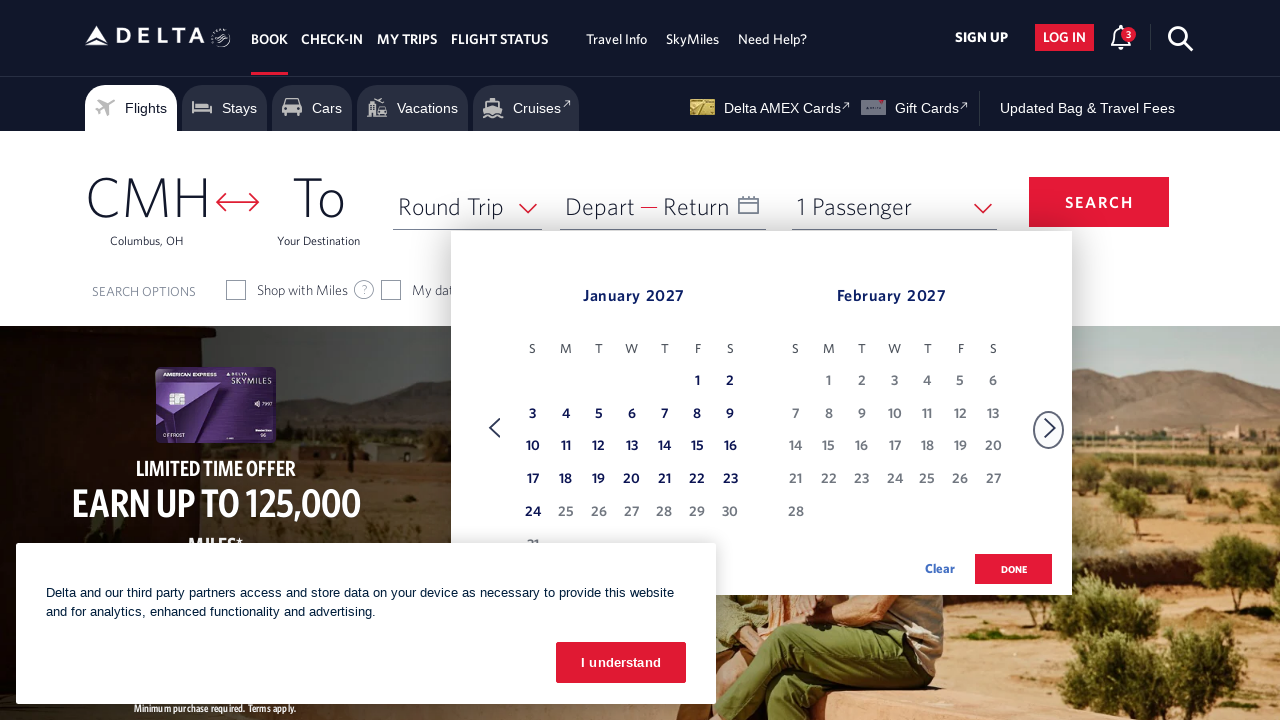

Waited for calendar to update
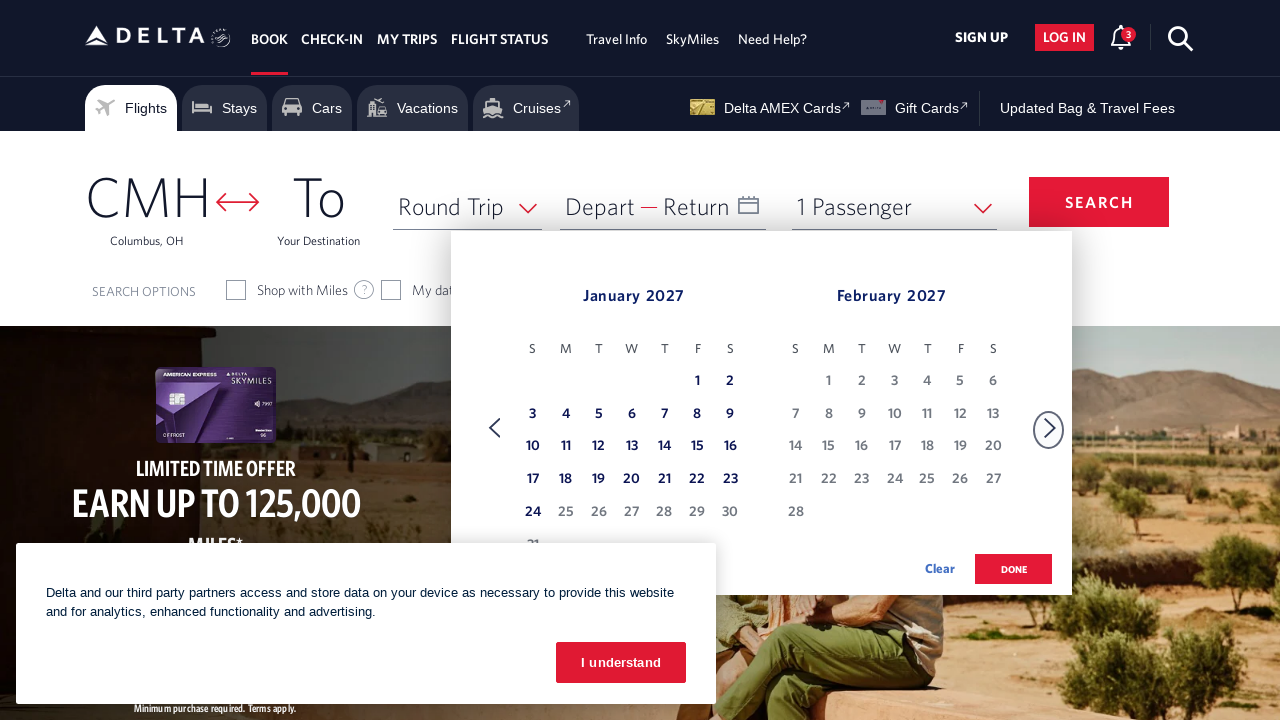

Navigated to January in the calendar
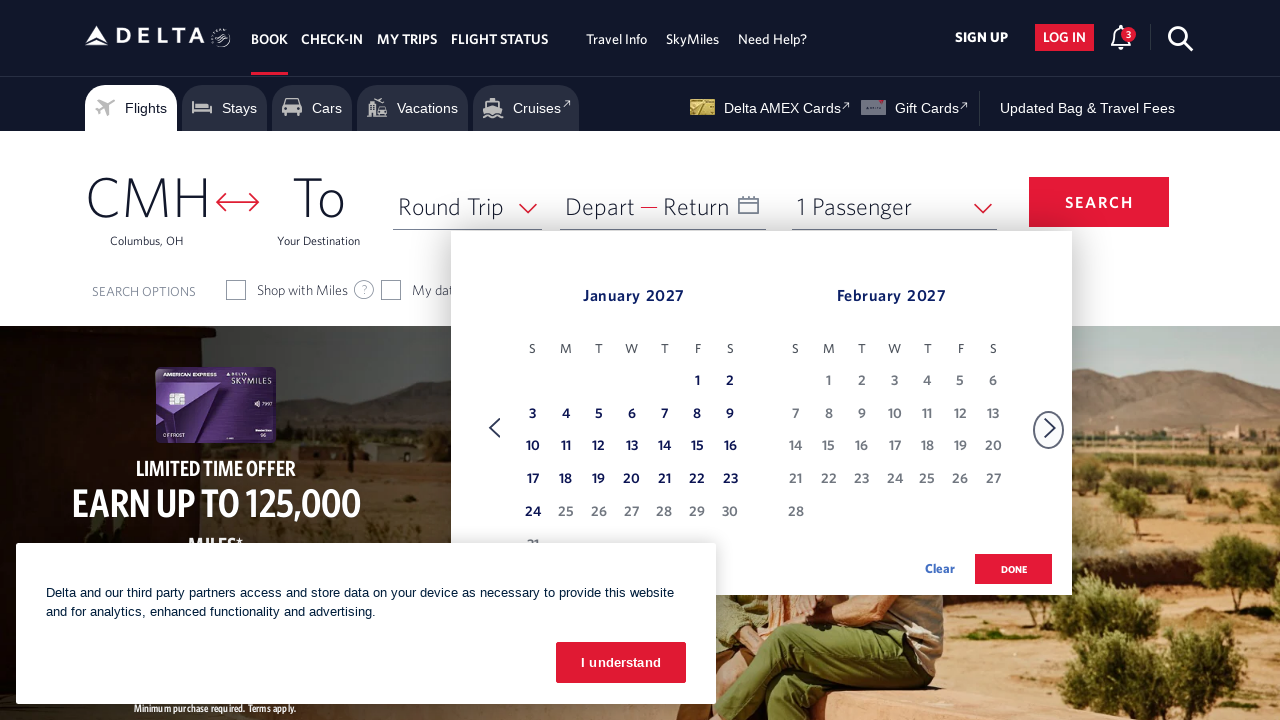

Selected day 20 as the departure date at (632, 480) on xpath=//table[contains(@class,'dl-datepicker-calendar')]/tbody/tr/td >> nth=31
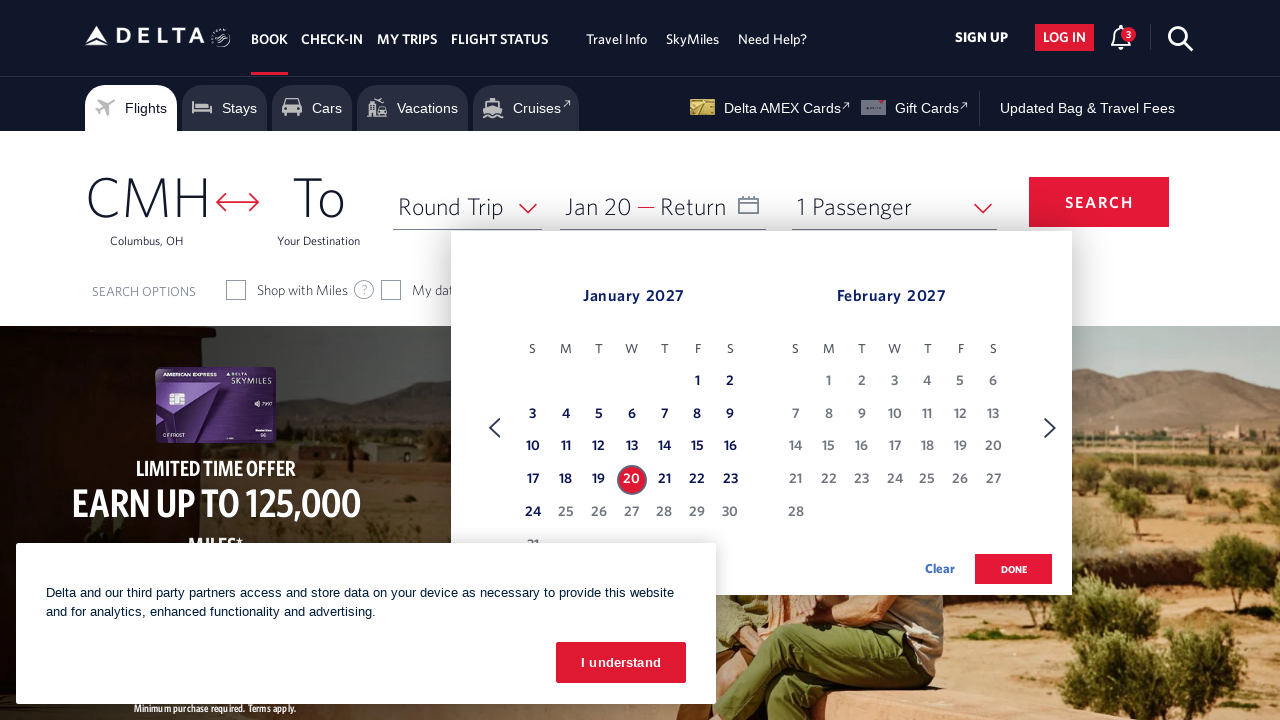

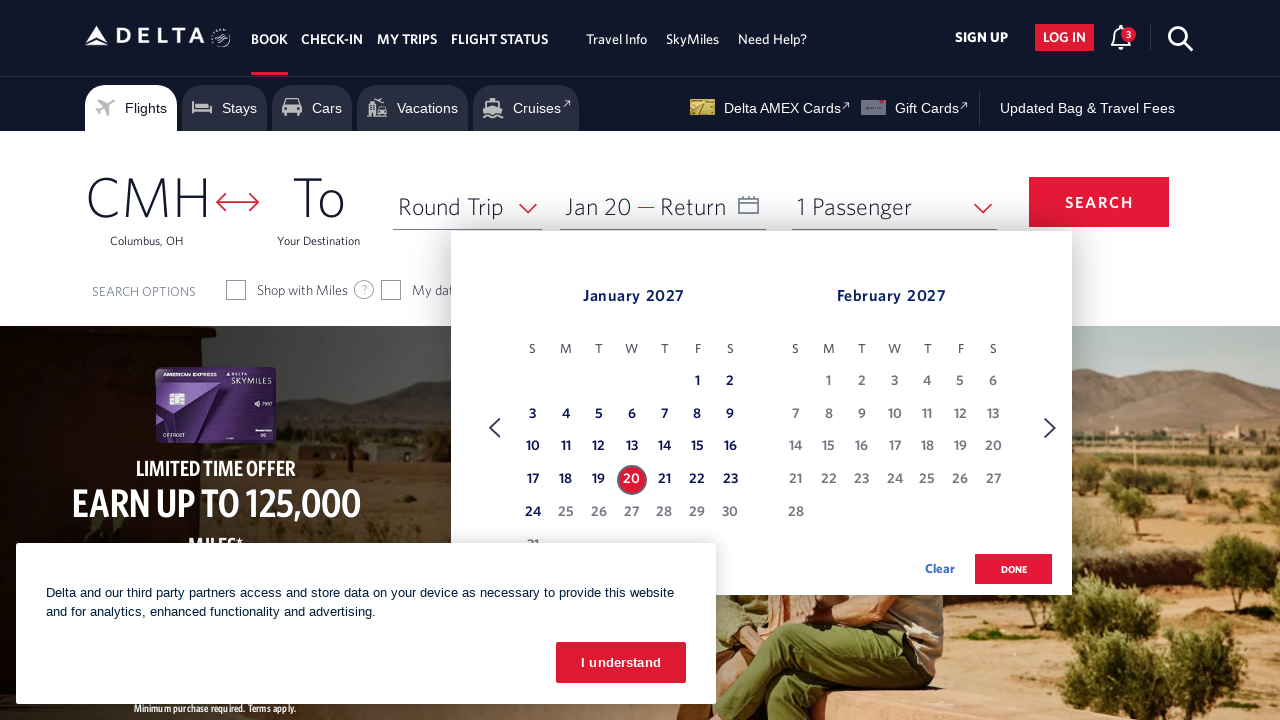